Navigates to a weather station page on SDG&E Weather and waits for the observations tab to be clickable and observation data to load in the table.

Starting URL: https://weather.sdgeweather.com/station/LCK

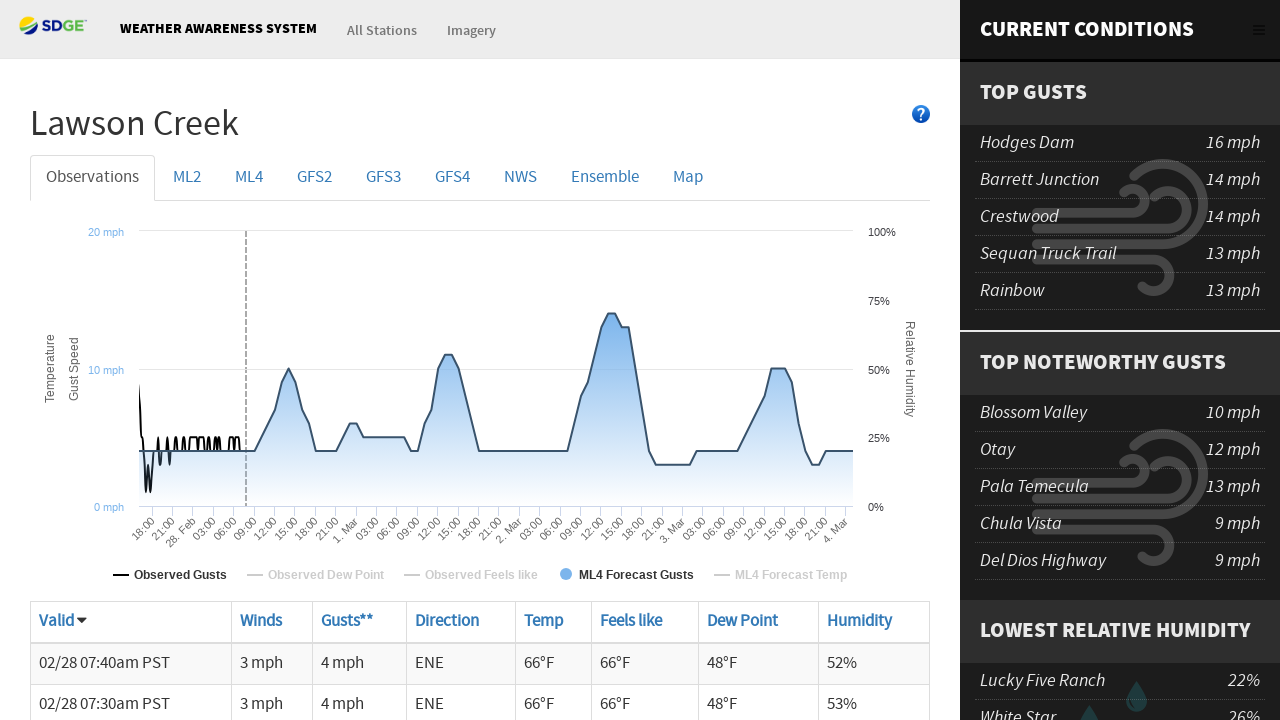

Navigated to SDG&E Weather station LCK page
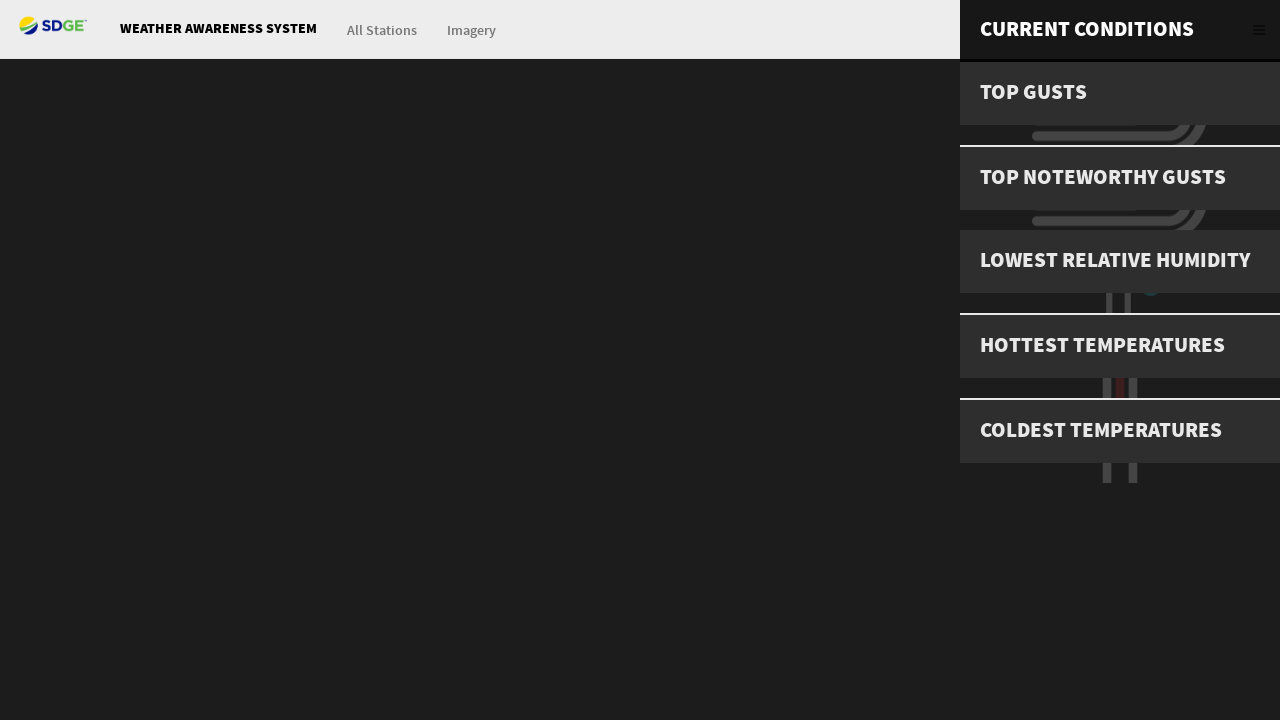

Observations tab link became visible and clickable
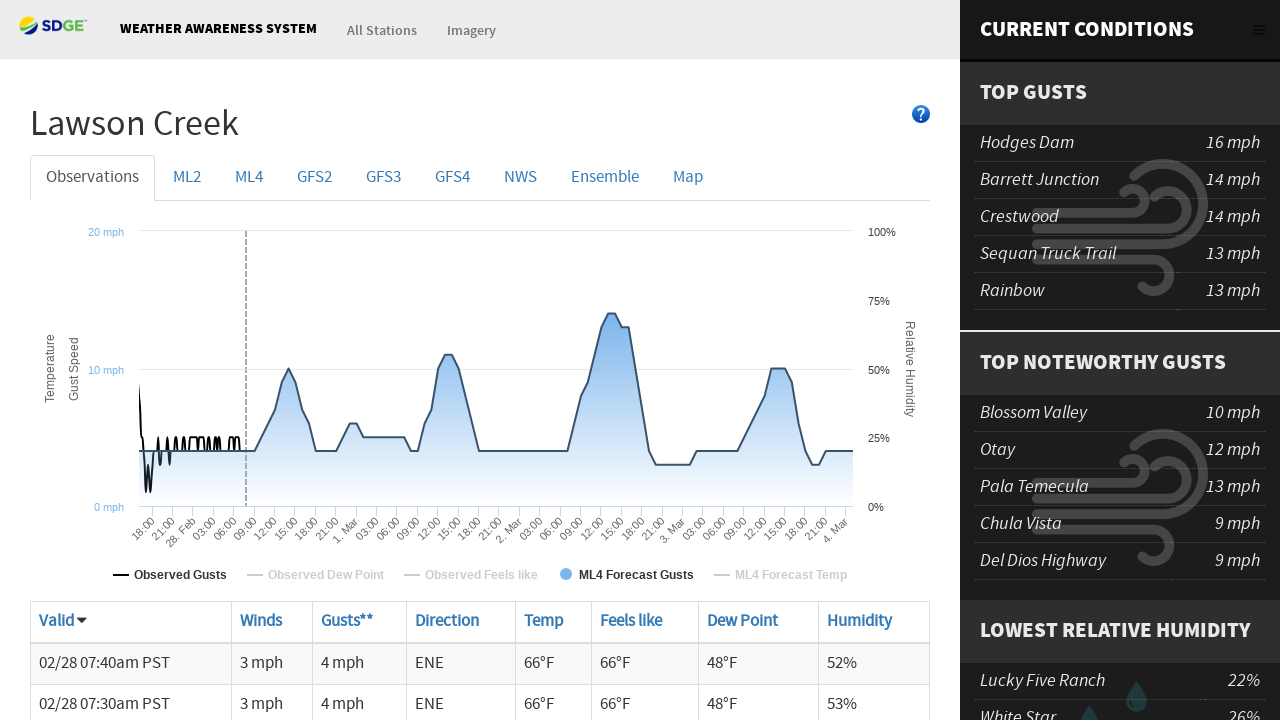

Observation data loaded in the table
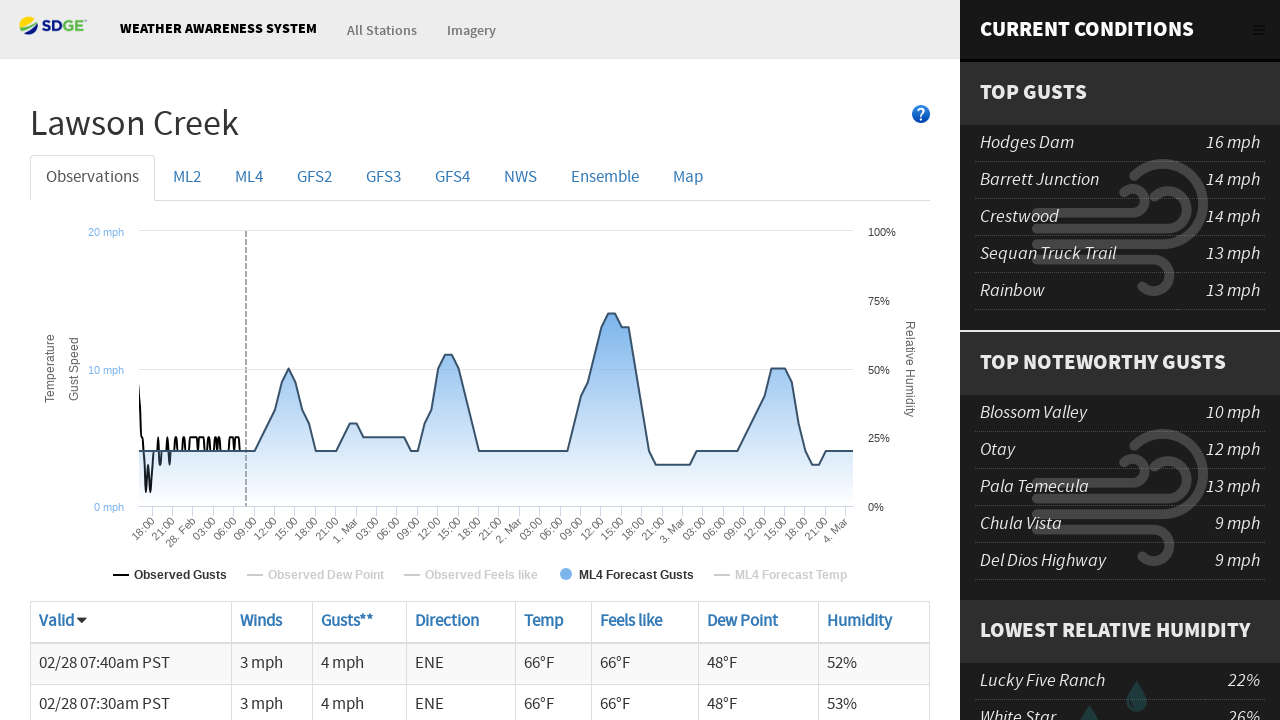

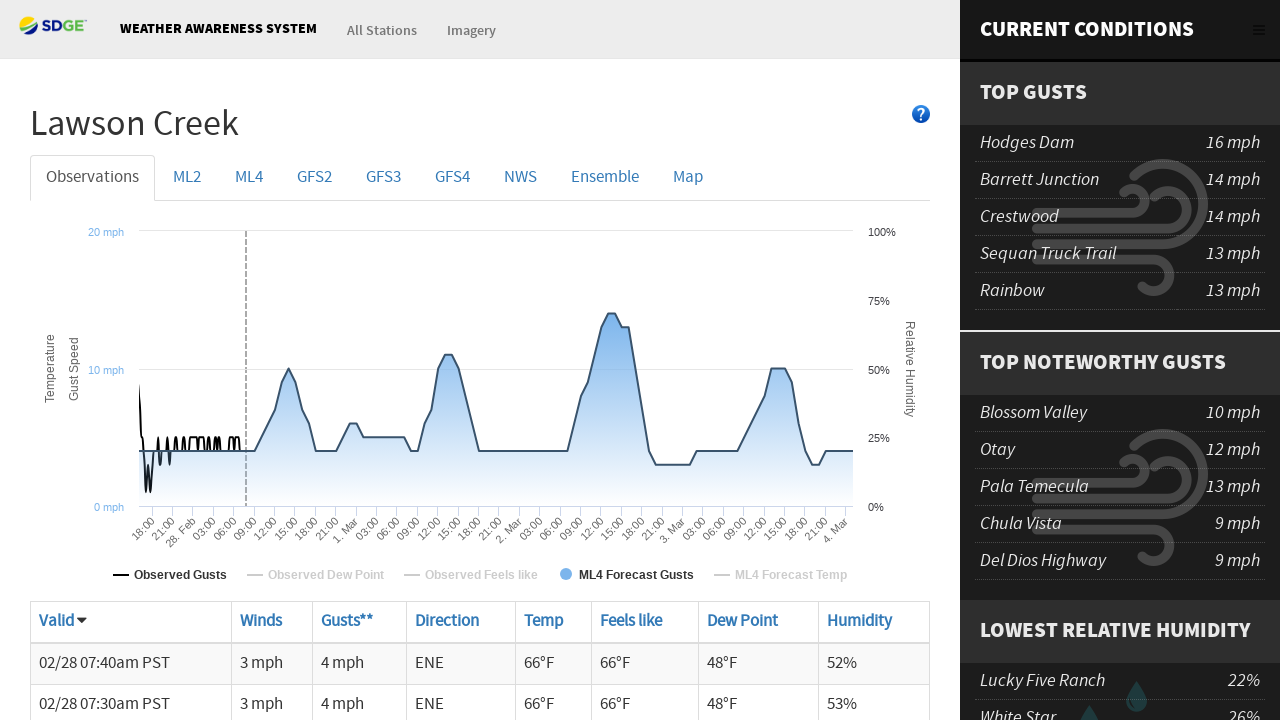